Navigates to Booking.com homepage and captures the page title

Starting URL: https://www.booking.com/

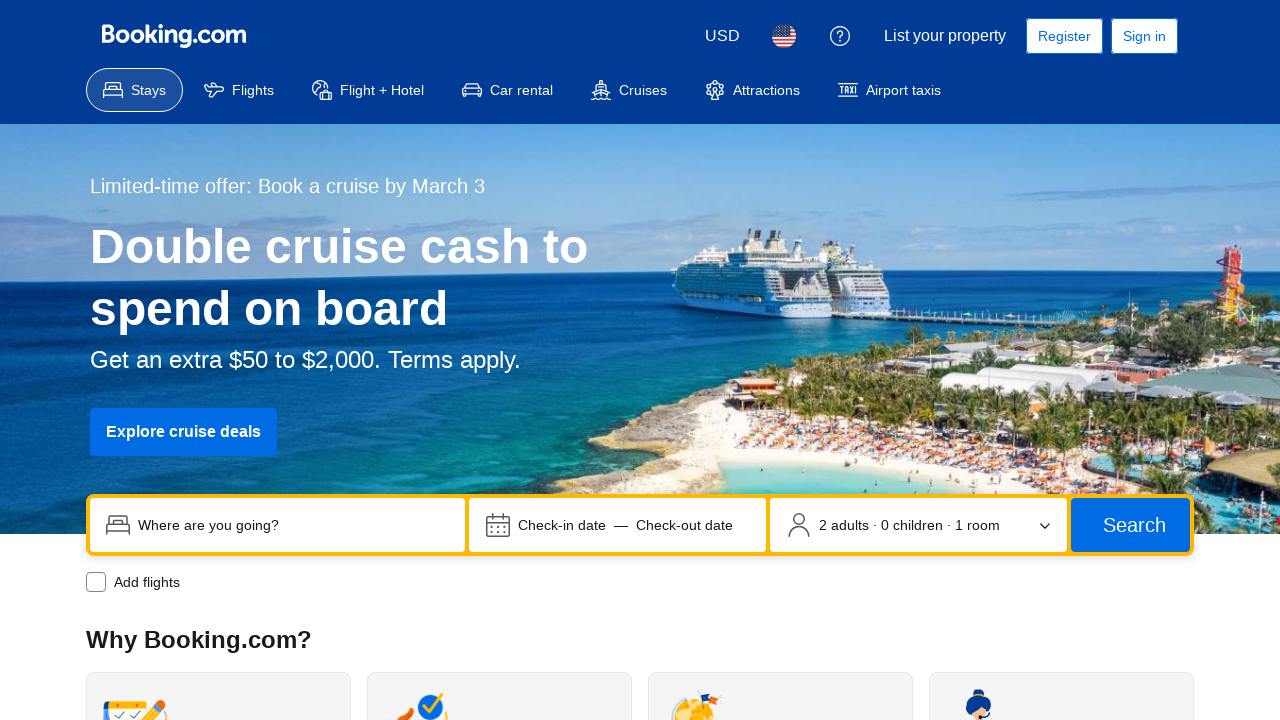

Navigated to Booking.com homepage
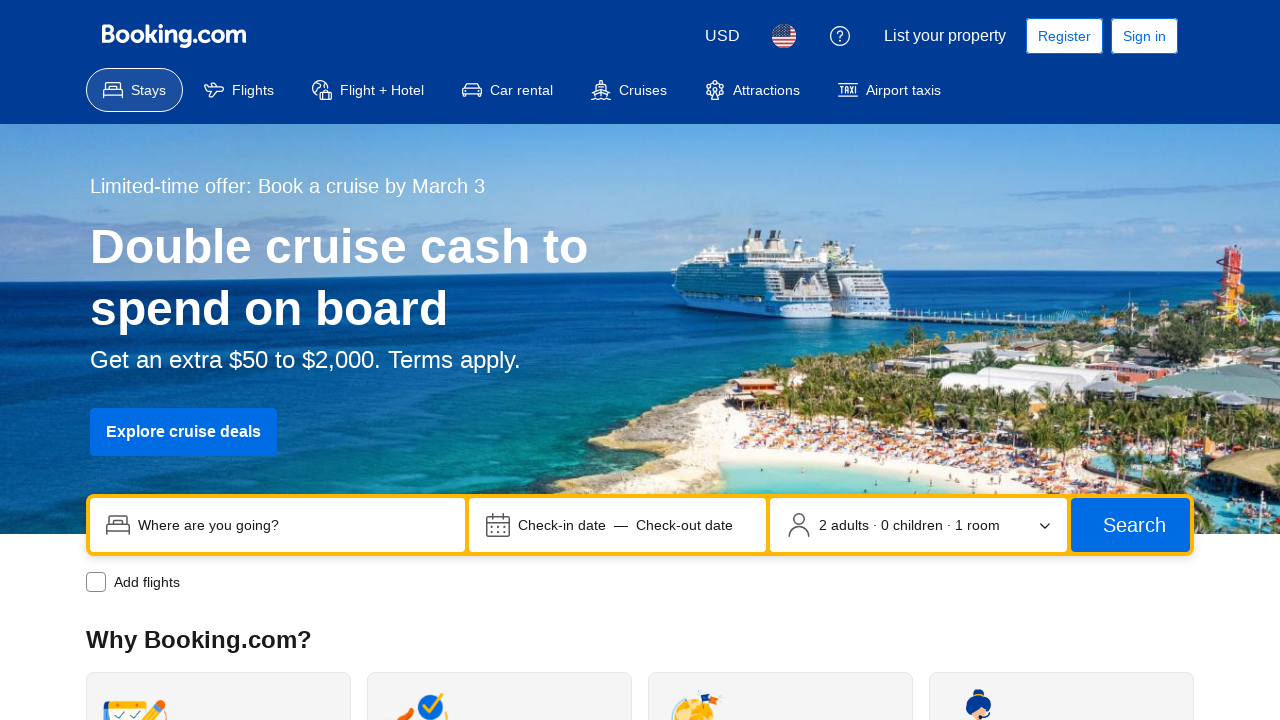

Captured page title: Booking.com | Official site | The best hotels, flights, car rentals & accommodations
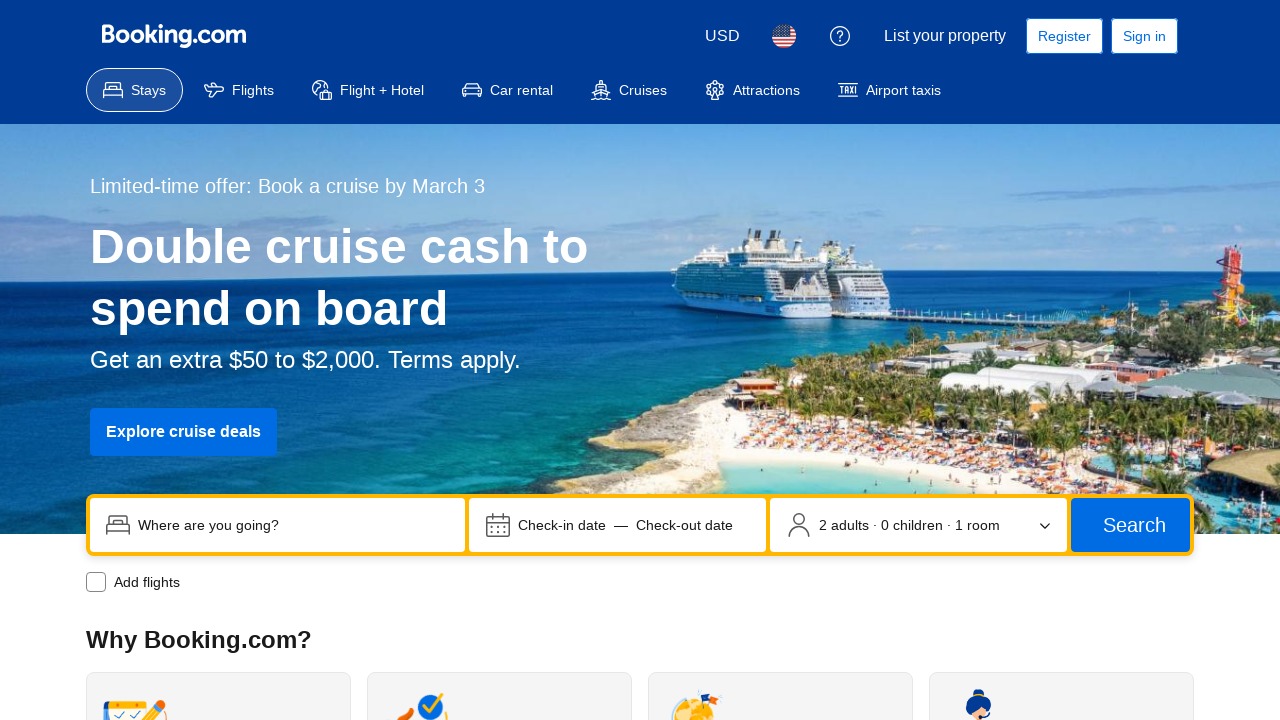

Printed page title to console
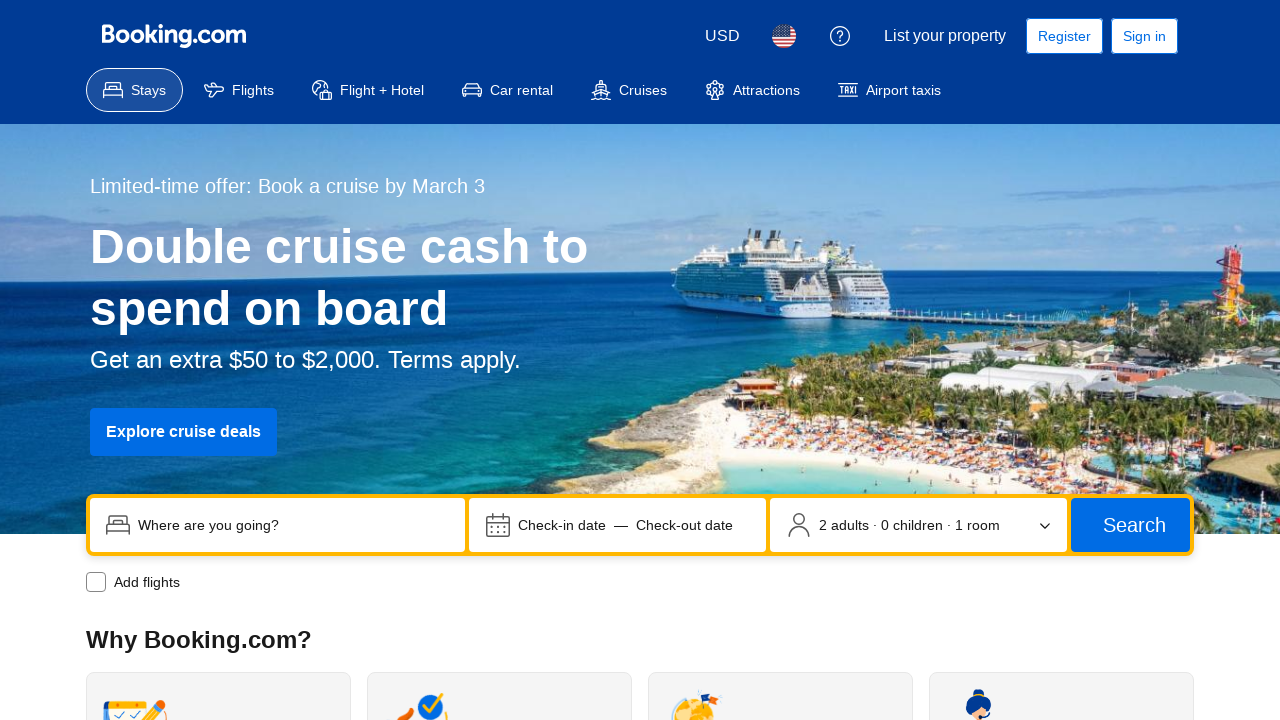

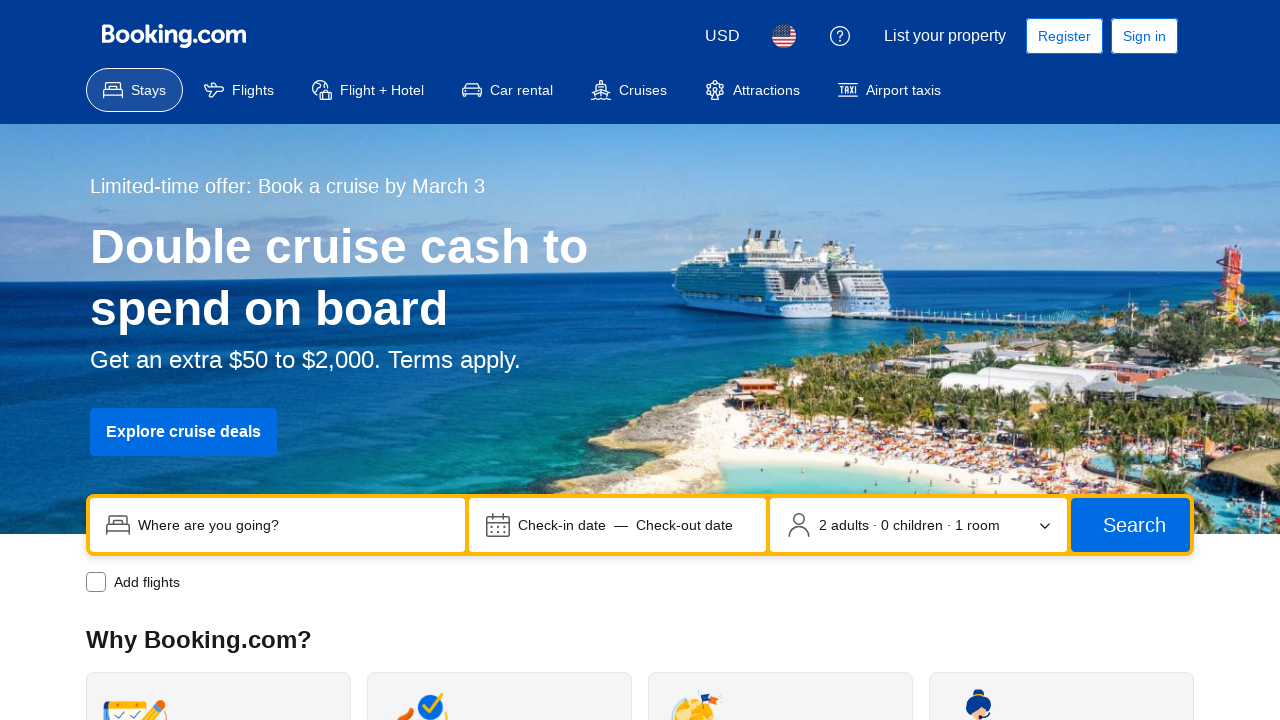